Tests the Double Click Me button on DemoQA buttons page by double-clicking it and verifying the double click message appears

Starting URL: https://demoqa.com/elements

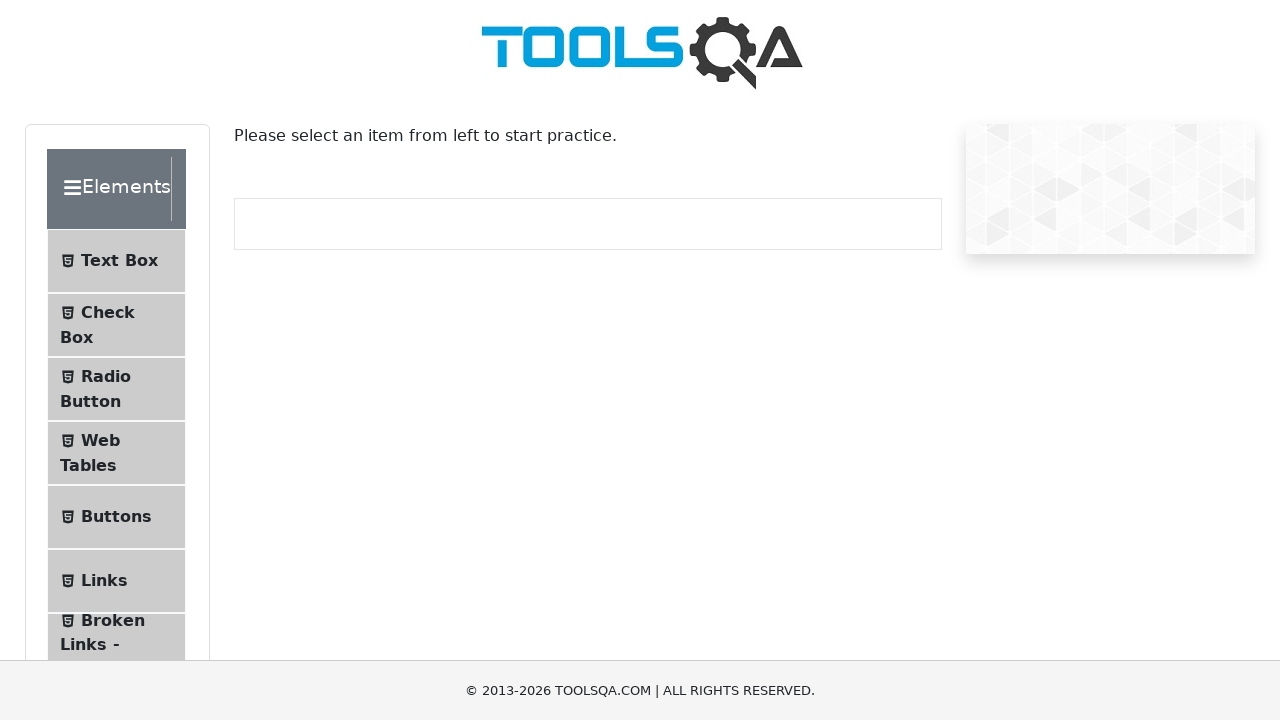

Clicked Buttons menu item at (116, 517) on li:has-text('Buttons')
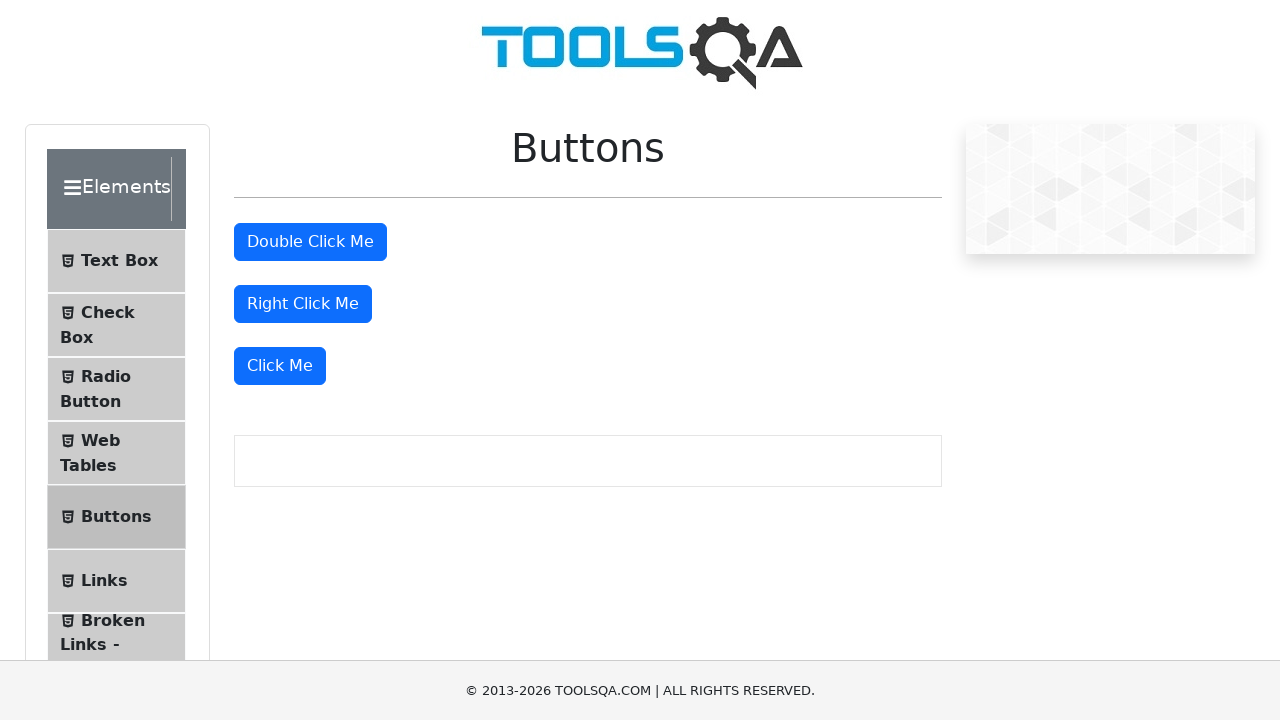

Buttons page loaded at https://demoqa.com/buttons
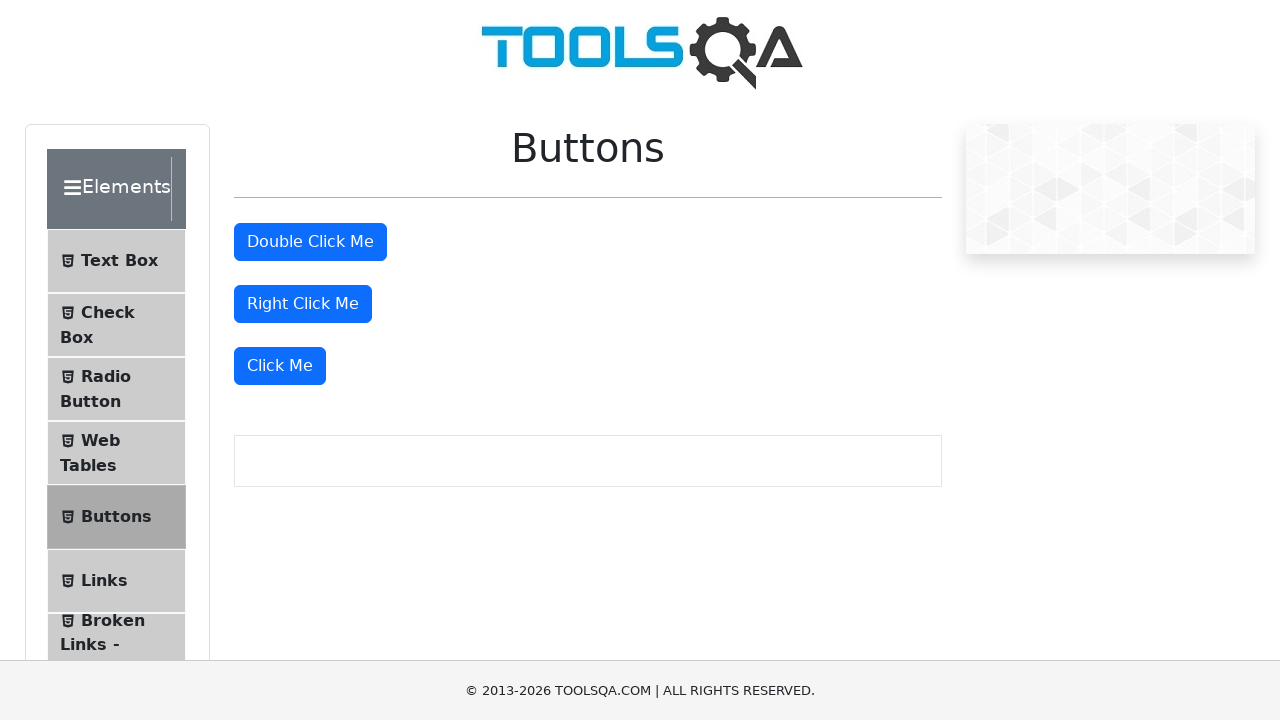

Double-clicked the 'Double Click Me' button at (310, 242) on internal:role=button[name="Double Click Me"i]
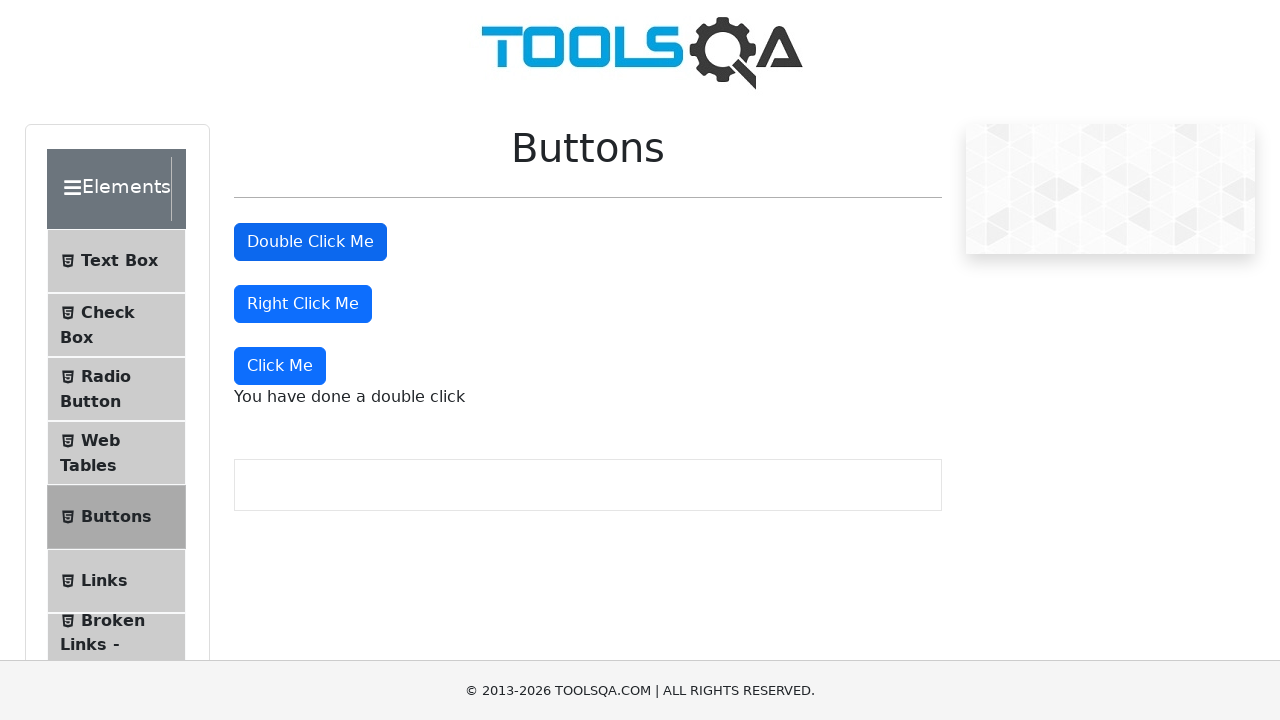

Verified 'You have done a double click' message appeared
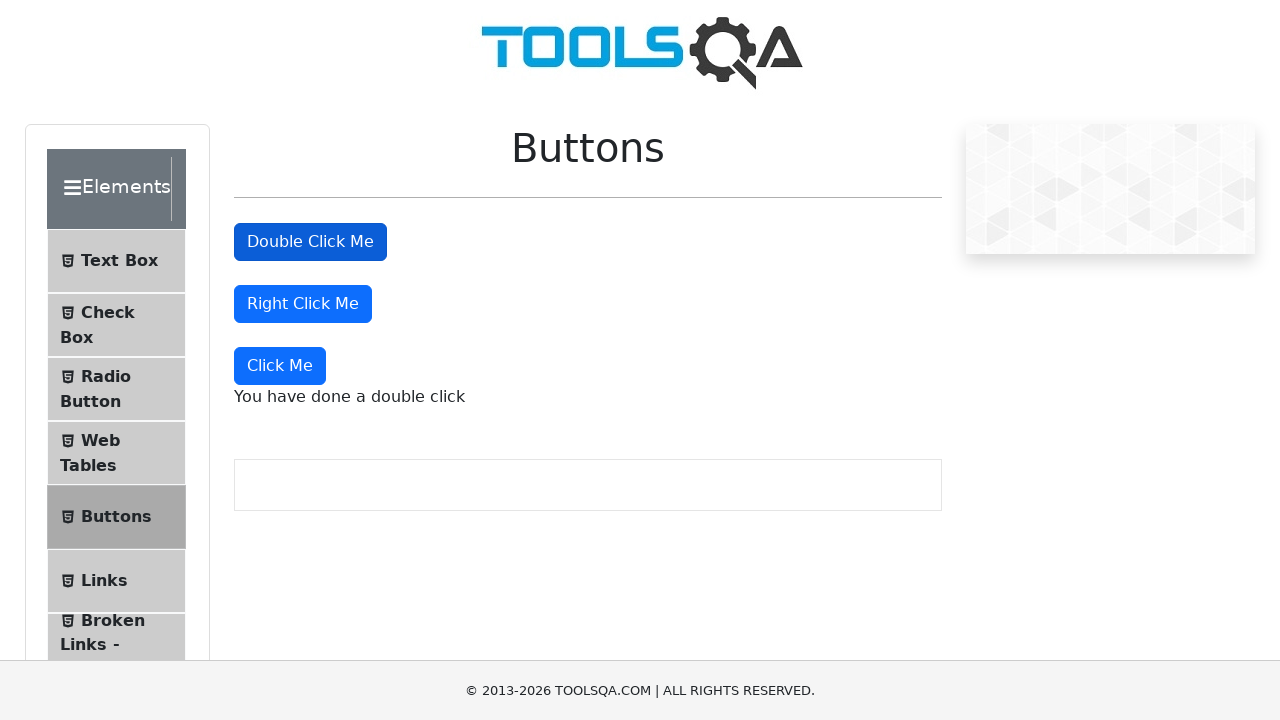

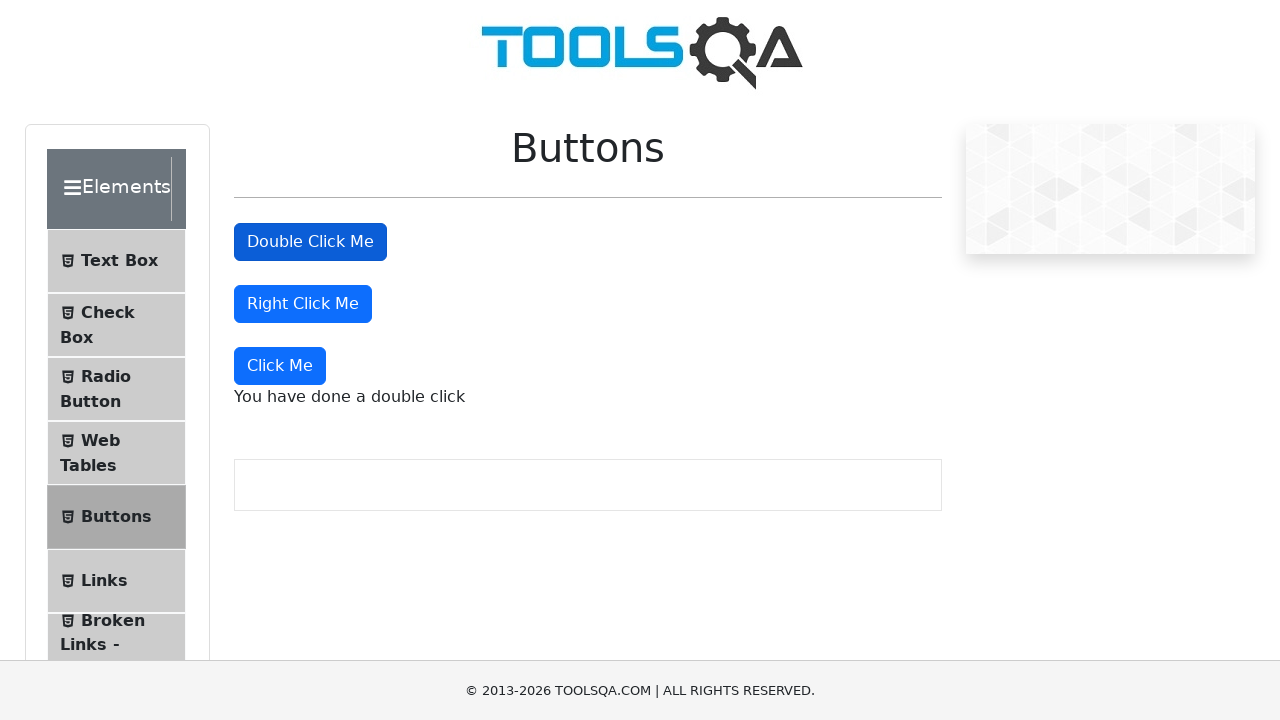